Tests child window handling by clicking a blinking text link that opens a new page, then verifies text content on the new page

Starting URL: https://www.rahulshettyacademy.com/loginpagePractise/

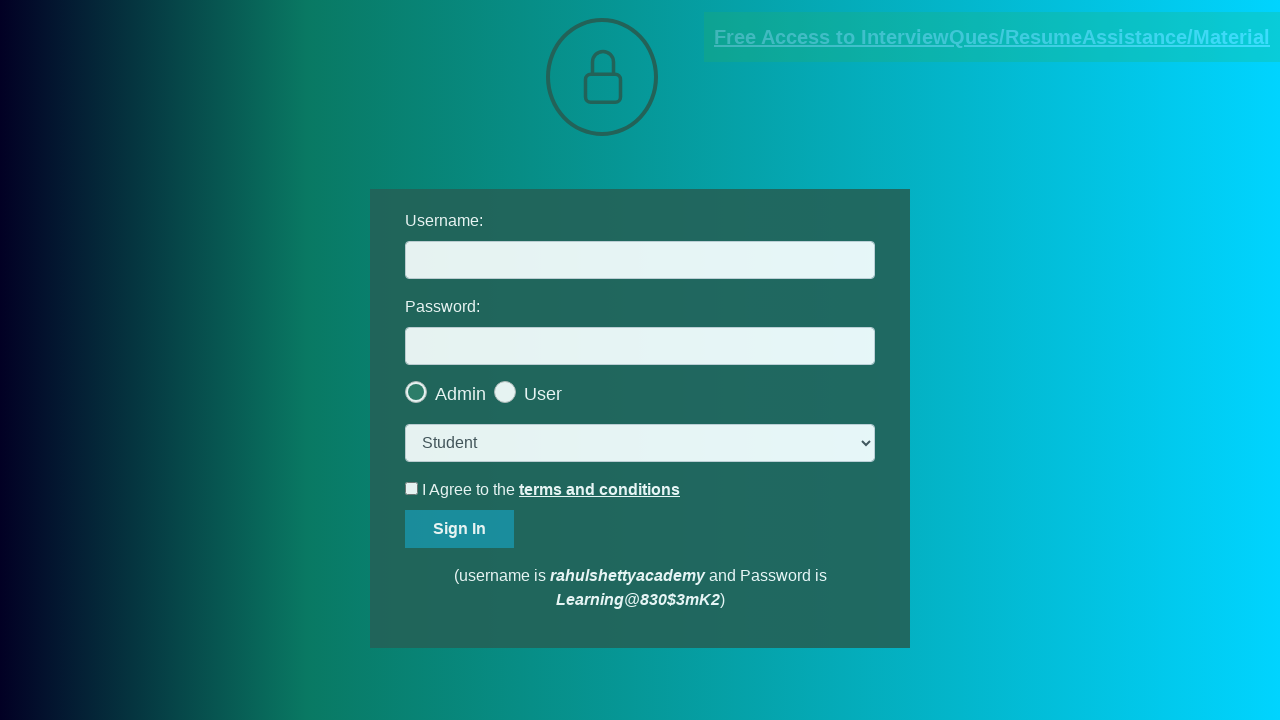

Located the blinking text link with href containing 'documents-request'
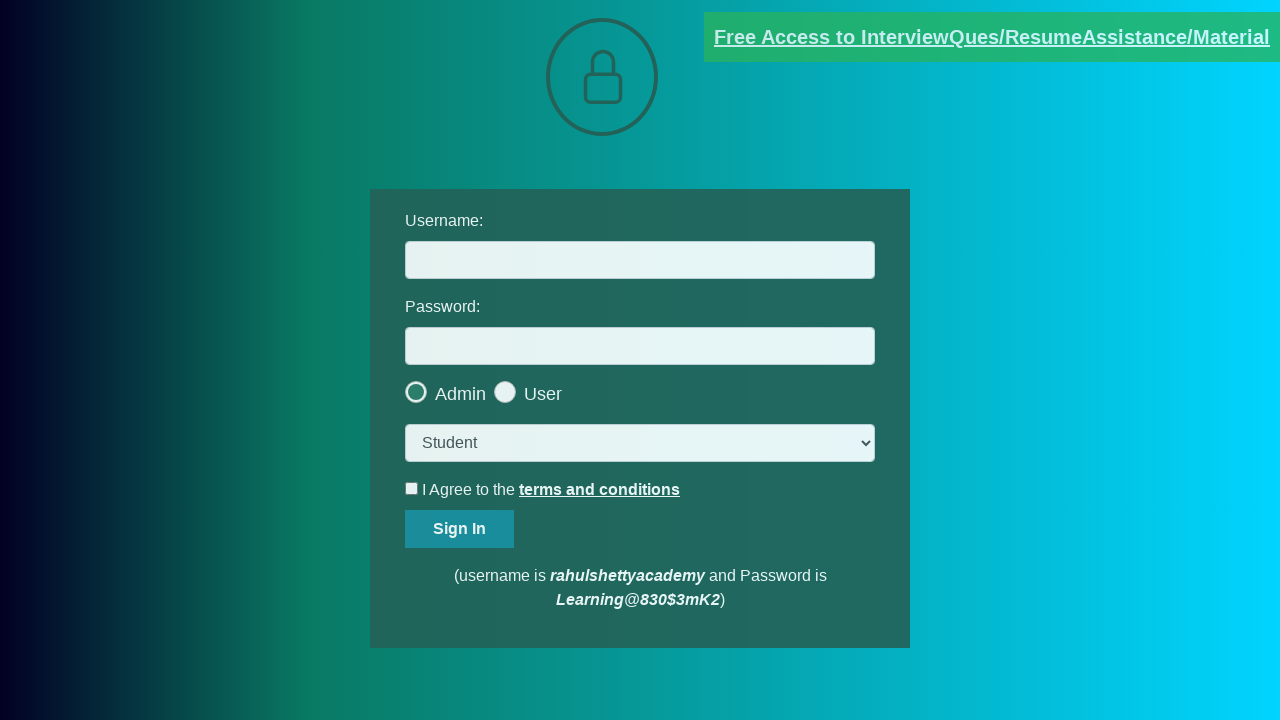

Clicked the blinking text link to open a new page at (992, 37) on [href*='documents-request']
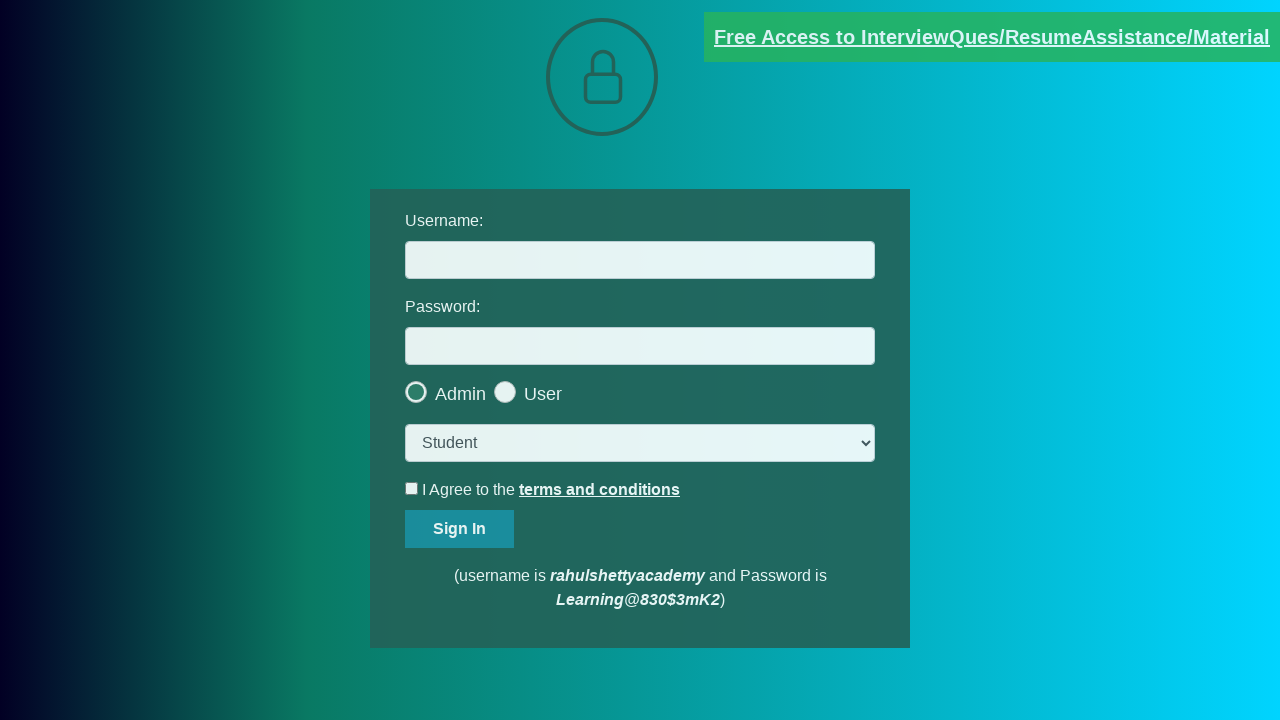

Captured the new page object from child window
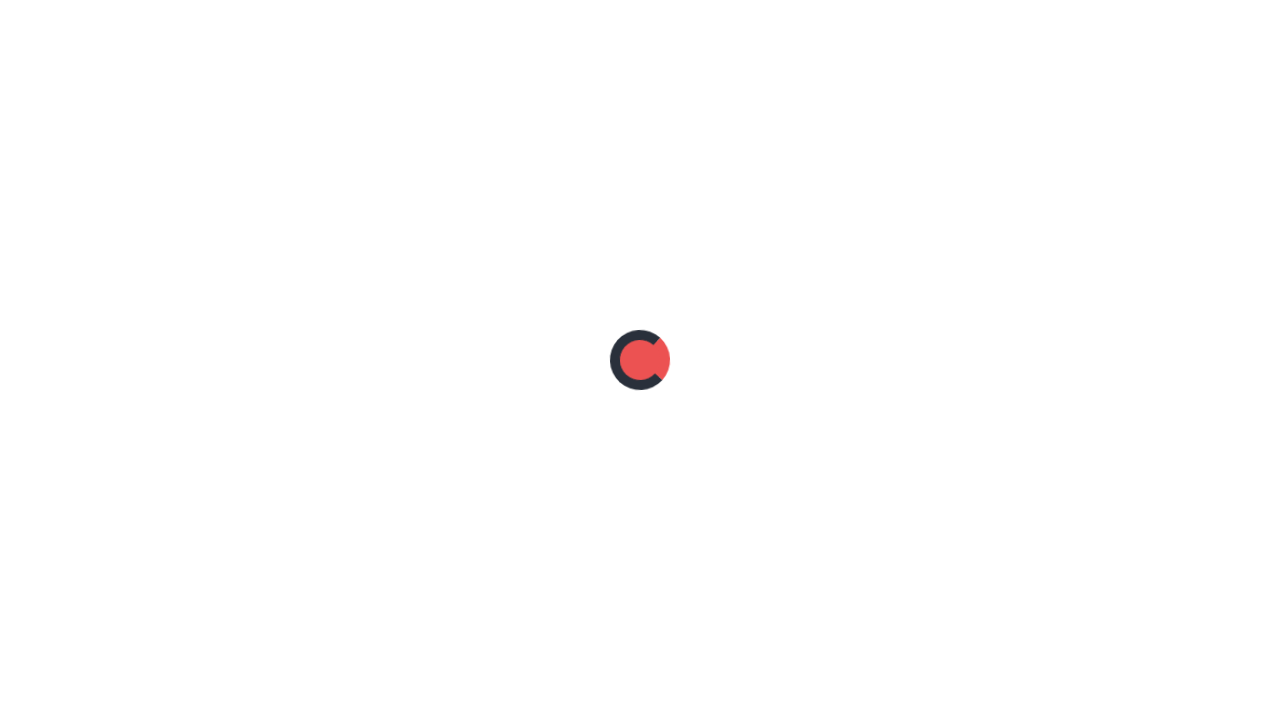

New page finished loading
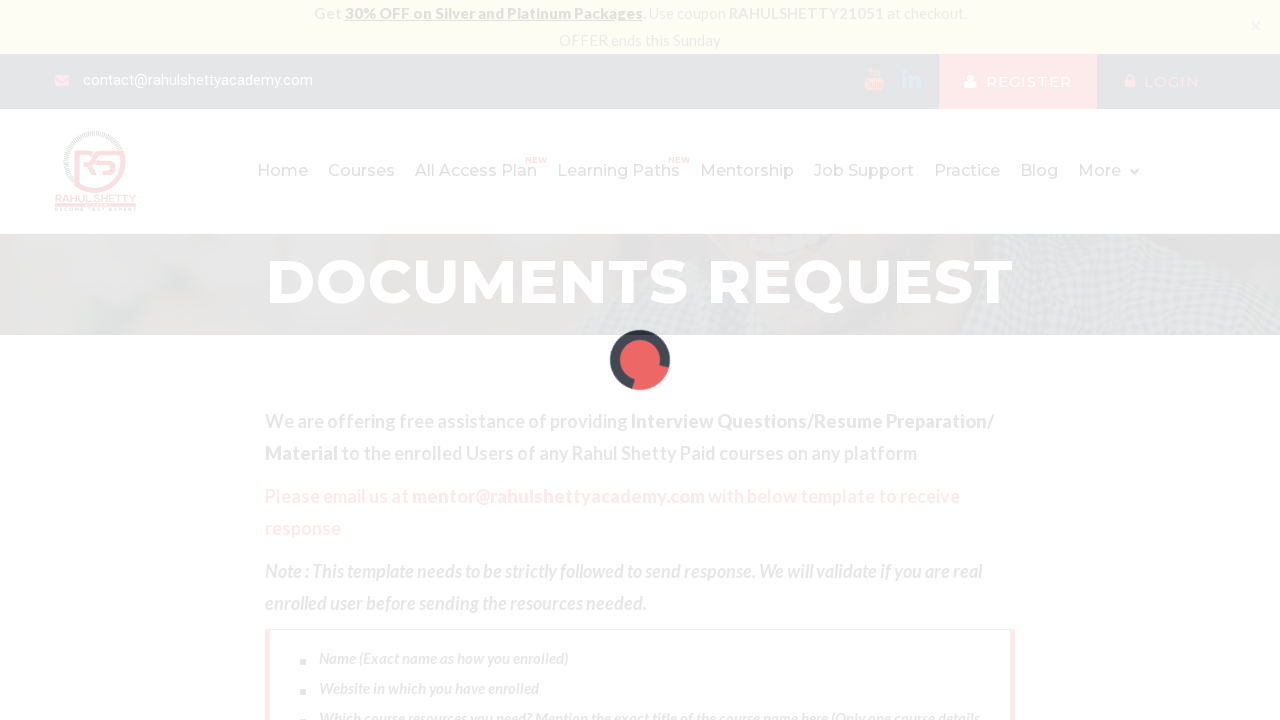

Retrieved text content from '.red' element on new page
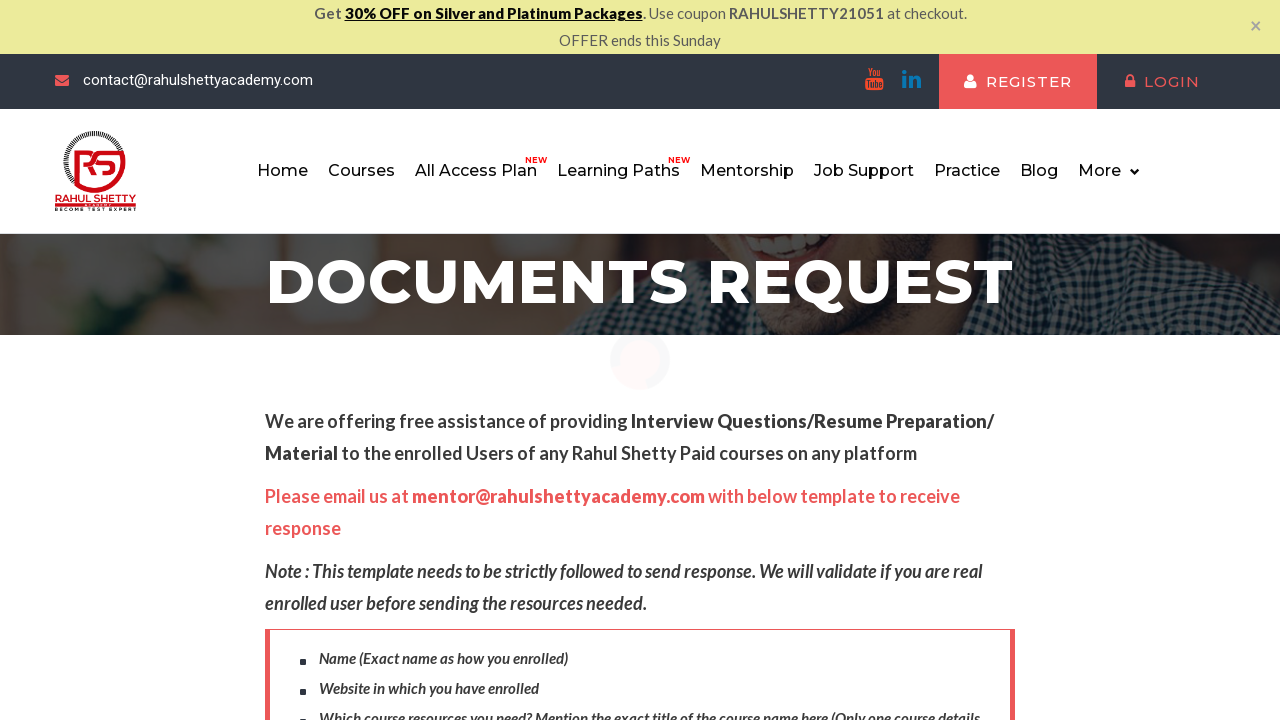

Verified that text content matches expected mentor email message
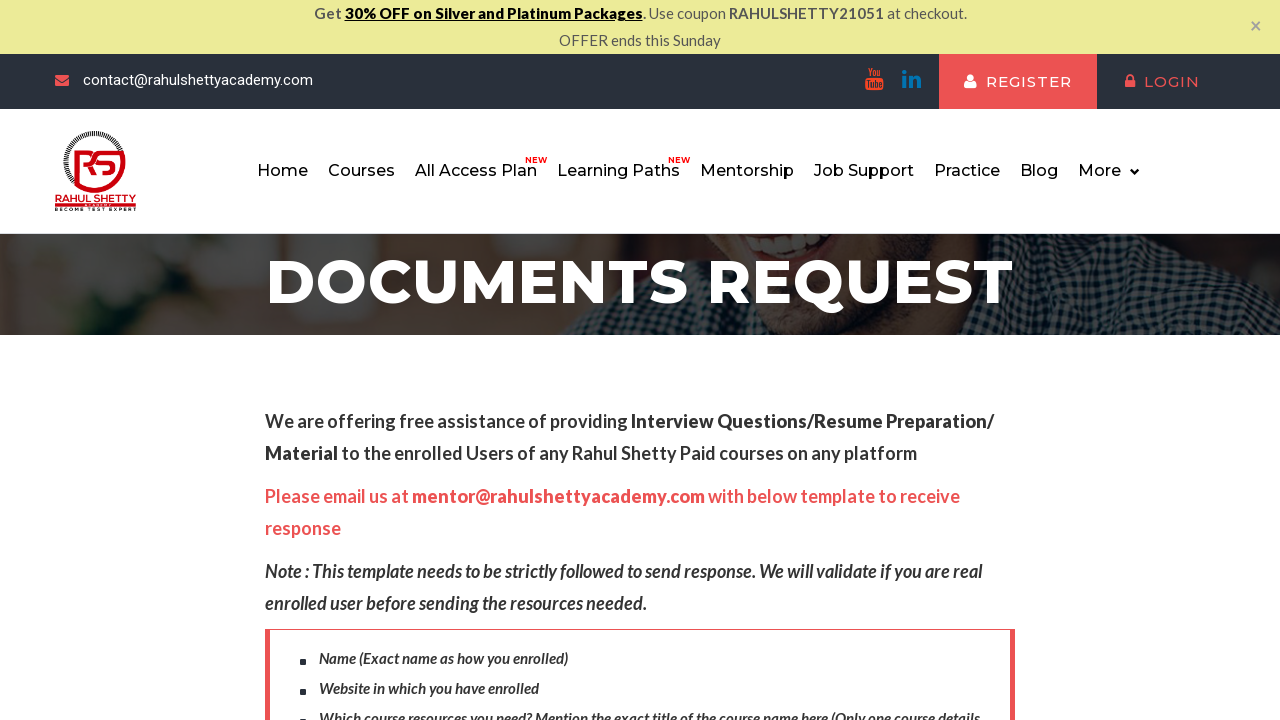

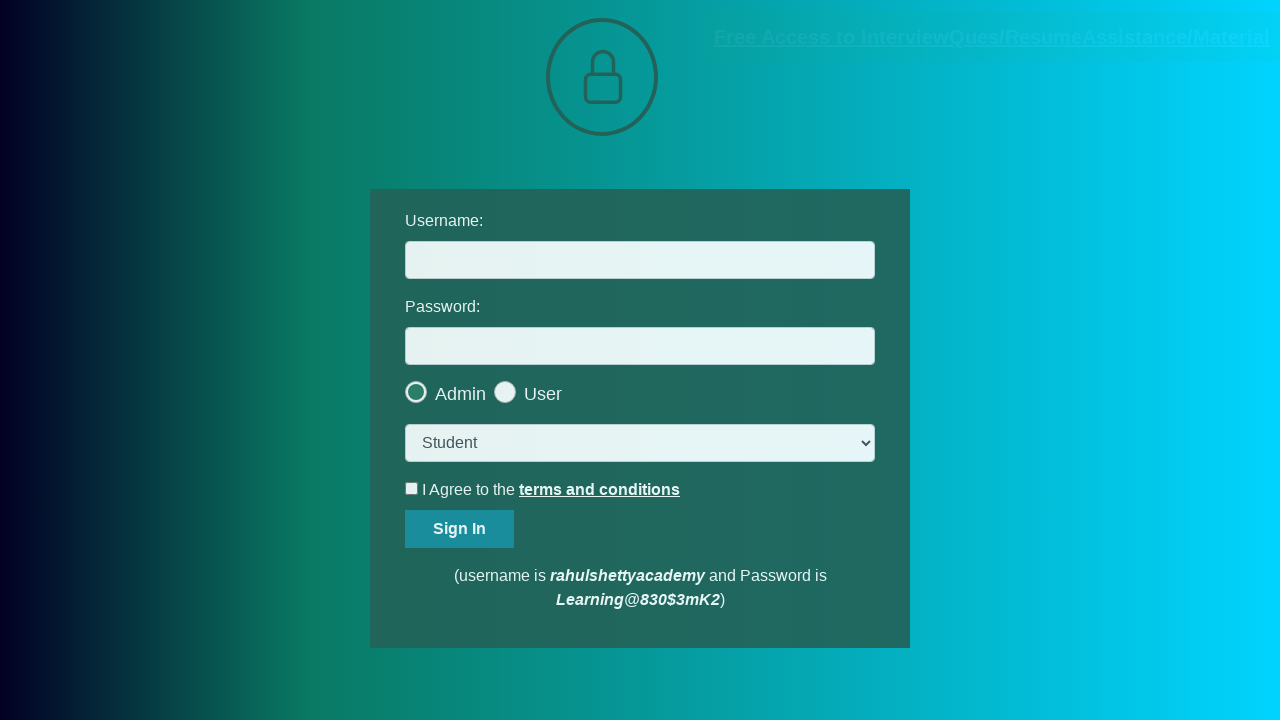